Tests horizontal slider functionality by moving the slider right and left using arrow keys and verifying the displayed value changes correctly

Starting URL: https://the-internet.herokuapp.com/horizontal_slider

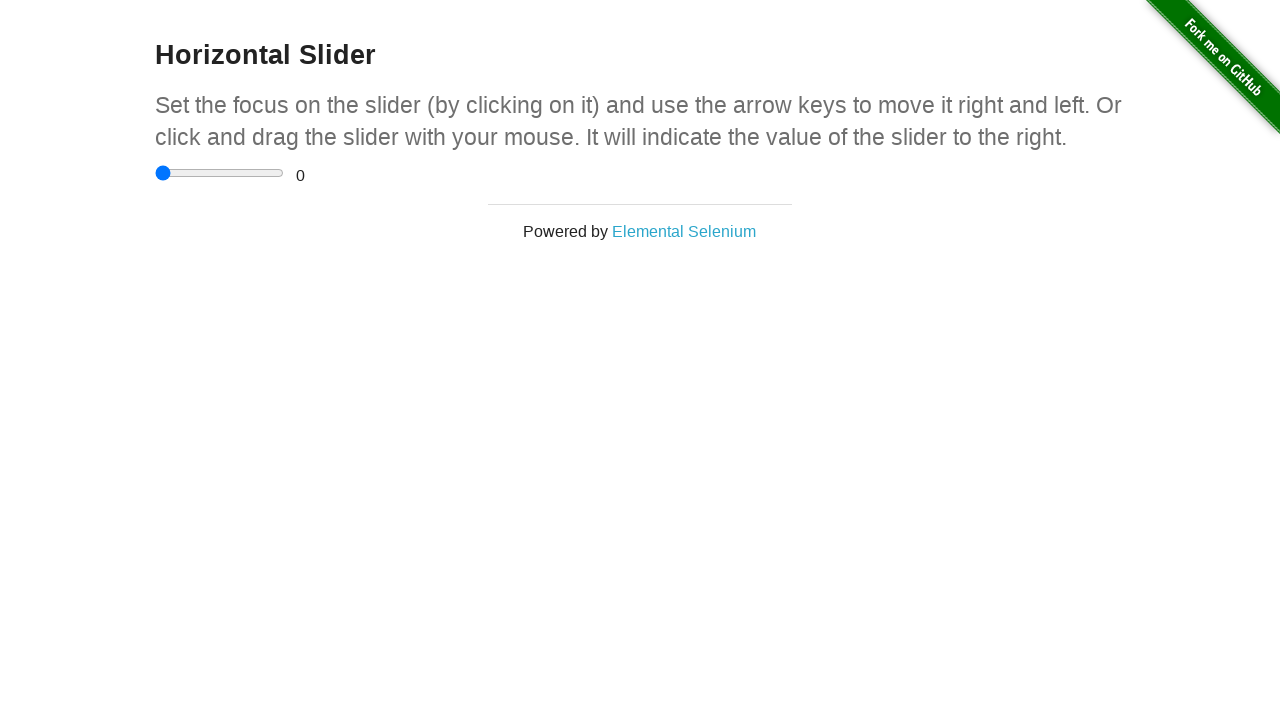

Located the horizontal slider element
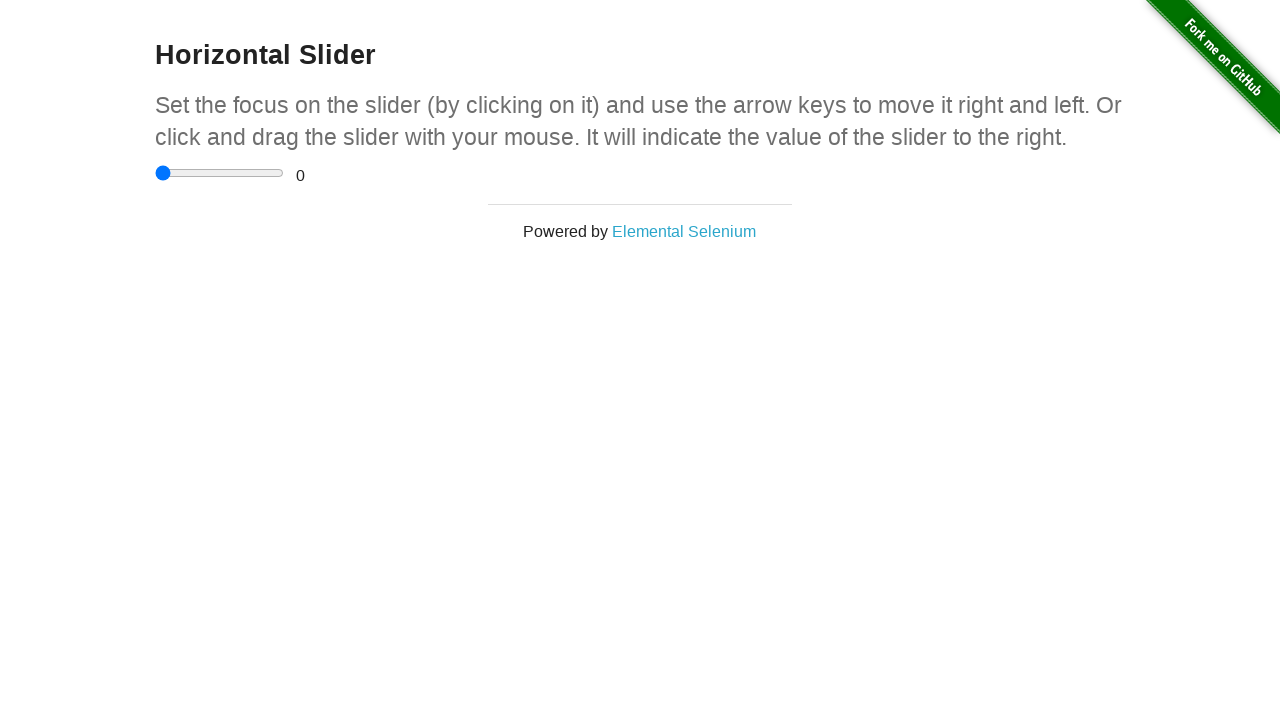

Located the range value display element
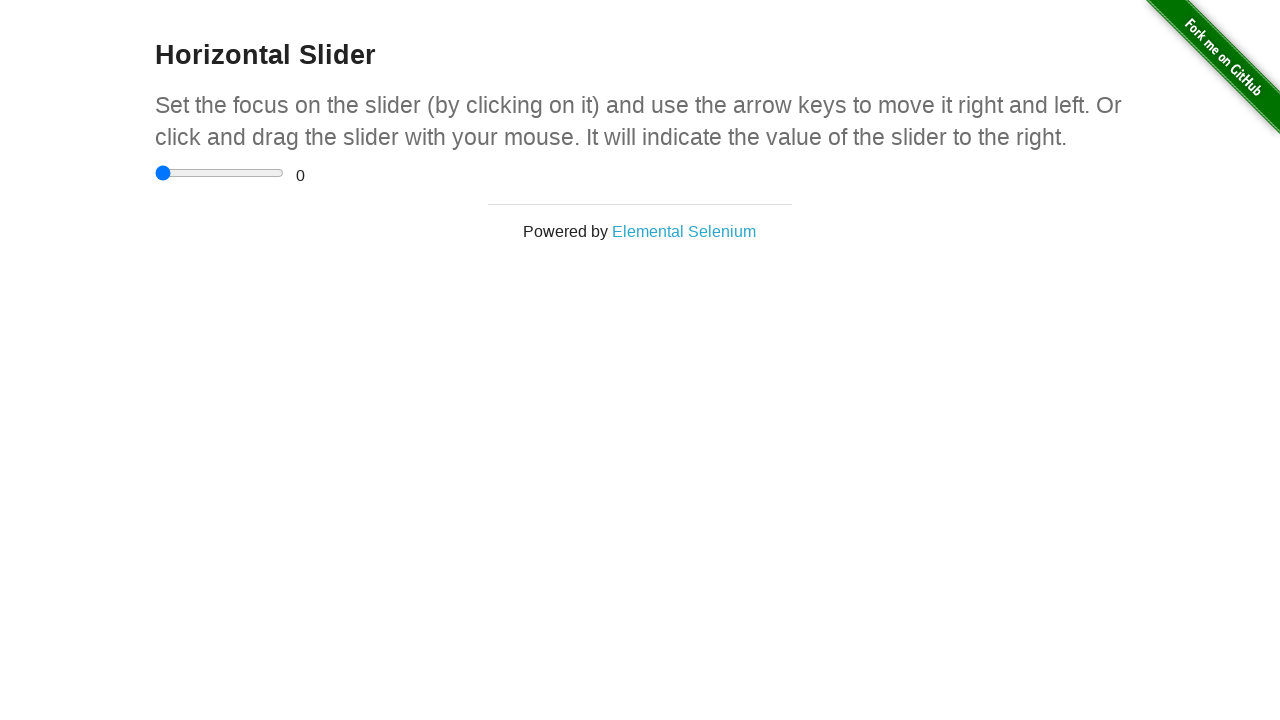

Waited for range value display to load
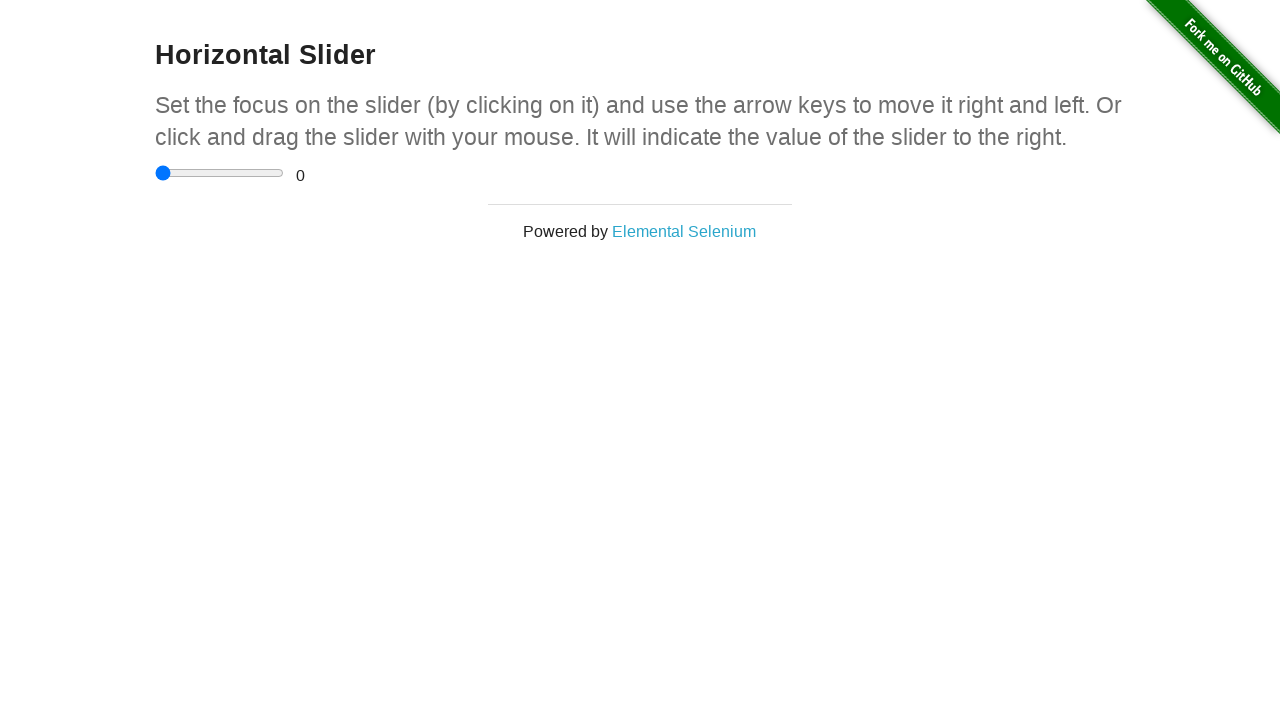

Pressed ArrowRight to move slider right (iteration 1/10) on input[type='range']
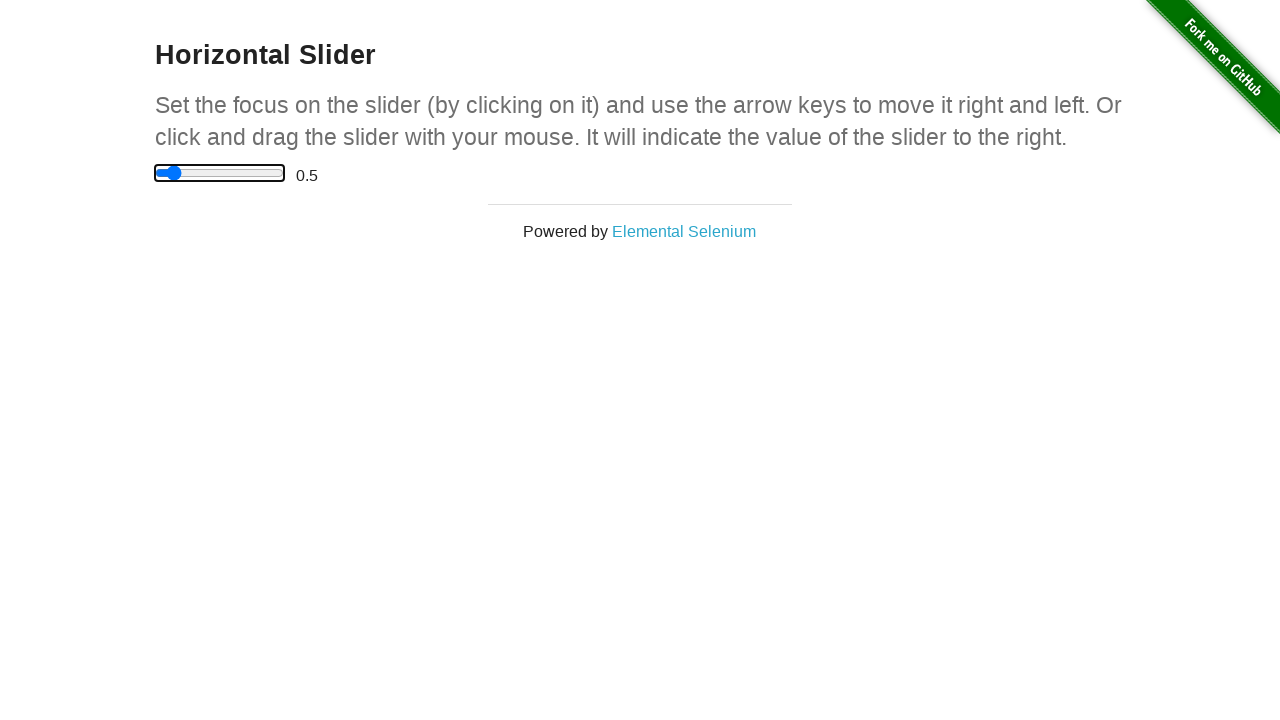

Pressed ArrowRight to move slider right (iteration 2/10) on input[type='range']
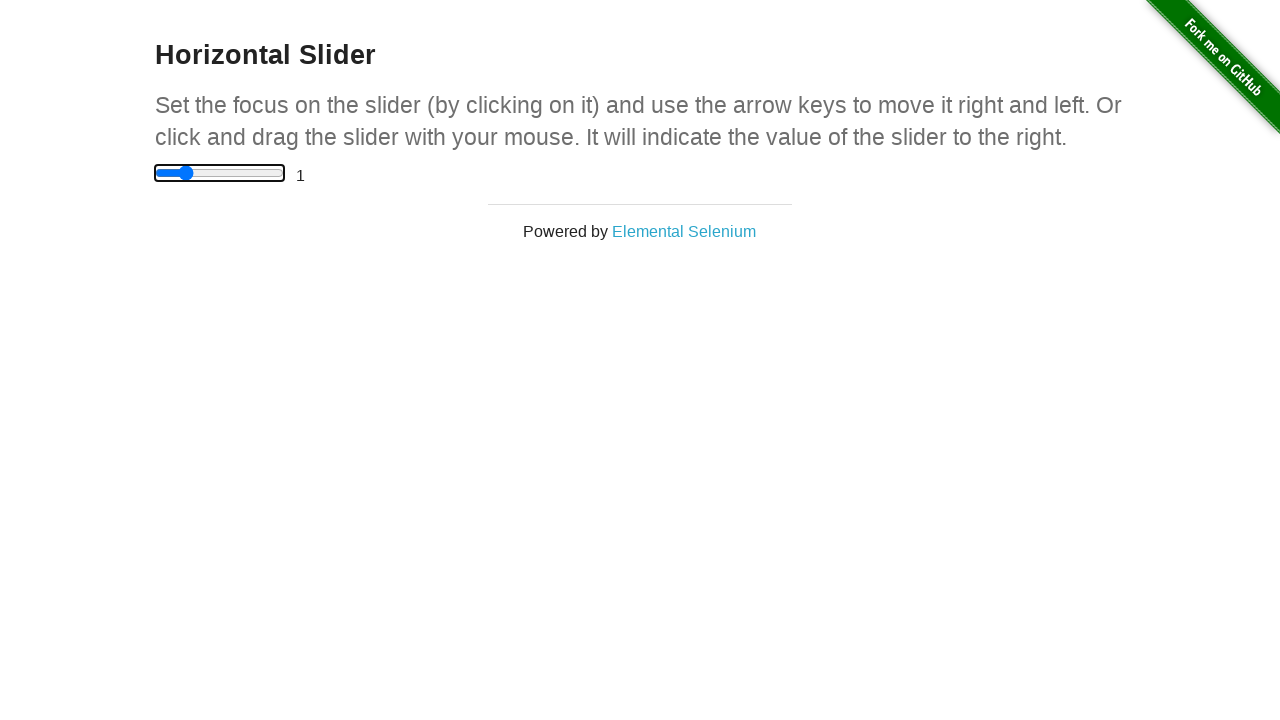

Pressed ArrowRight to move slider right (iteration 3/10) on input[type='range']
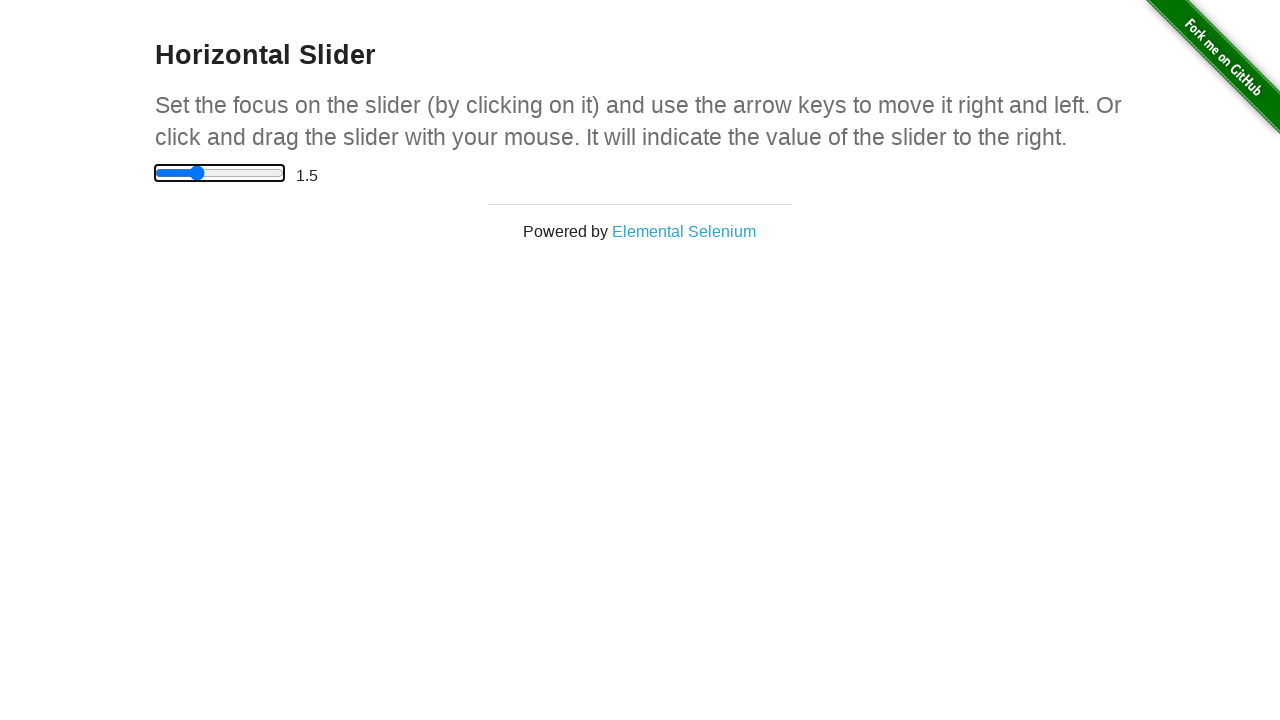

Pressed ArrowRight to move slider right (iteration 4/10) on input[type='range']
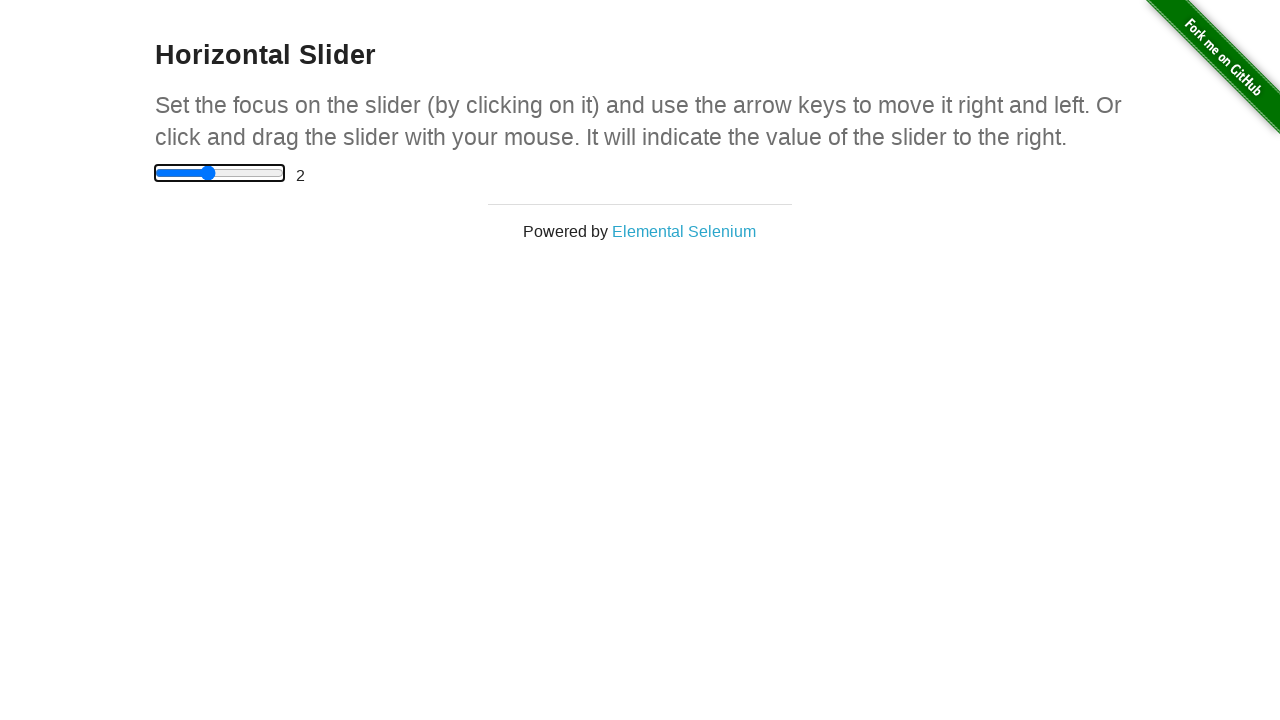

Pressed ArrowRight to move slider right (iteration 5/10) on input[type='range']
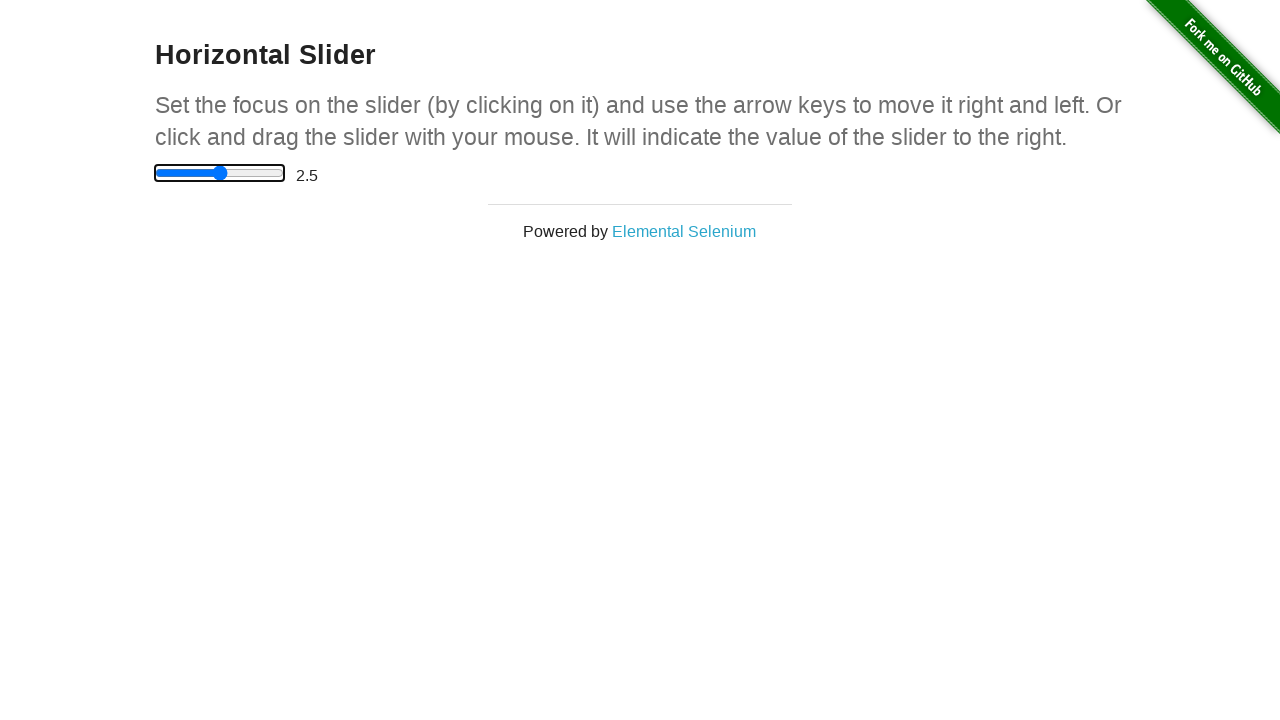

Pressed ArrowRight to move slider right (iteration 6/10) on input[type='range']
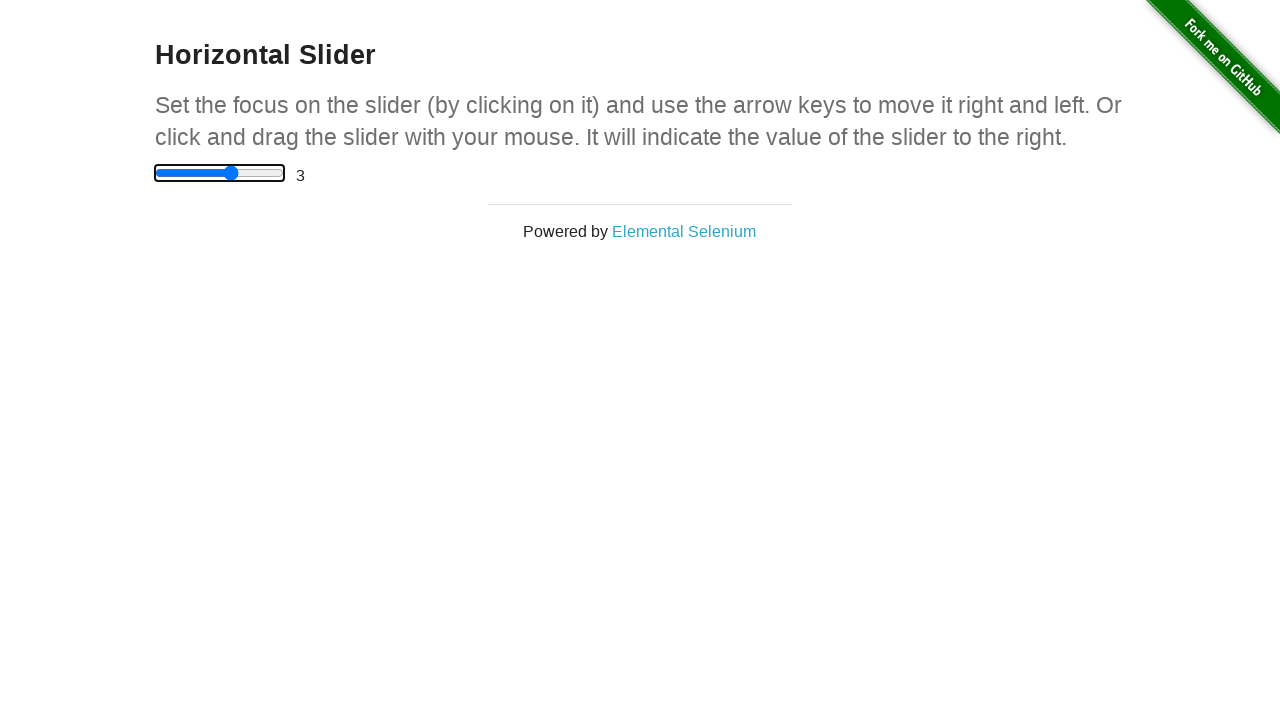

Pressed ArrowRight to move slider right (iteration 7/10) on input[type='range']
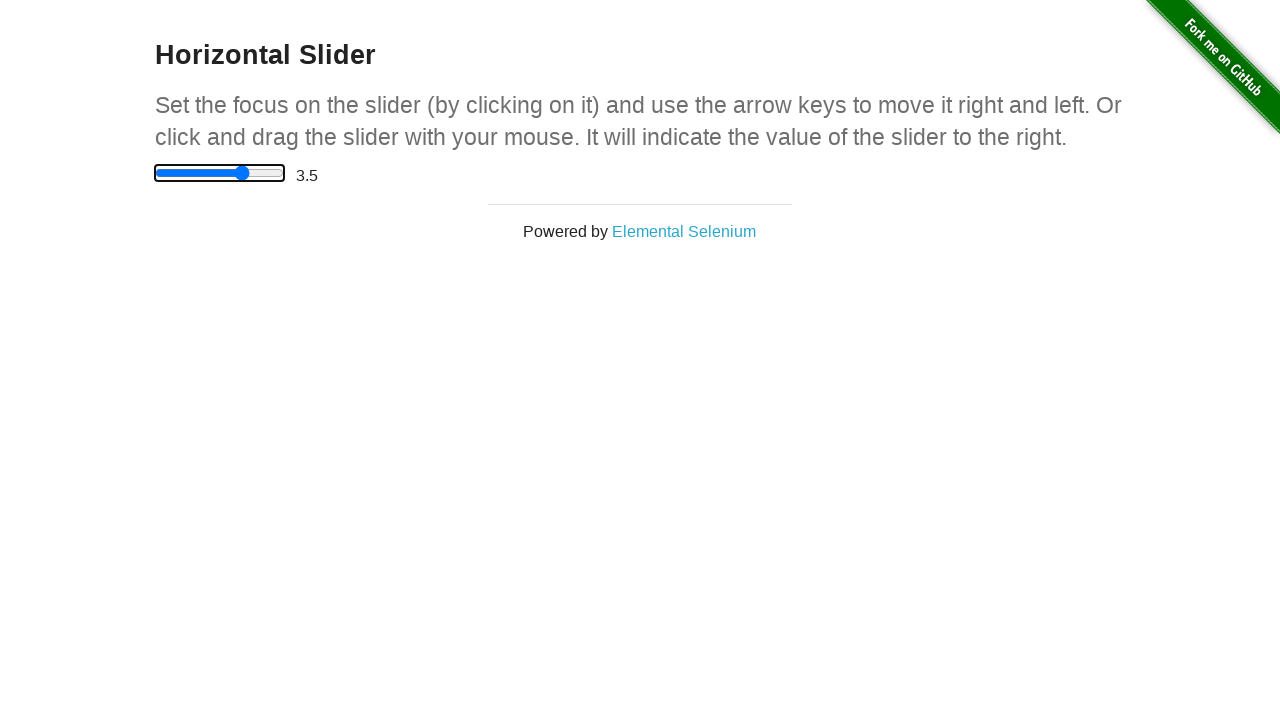

Pressed ArrowRight to move slider right (iteration 8/10) on input[type='range']
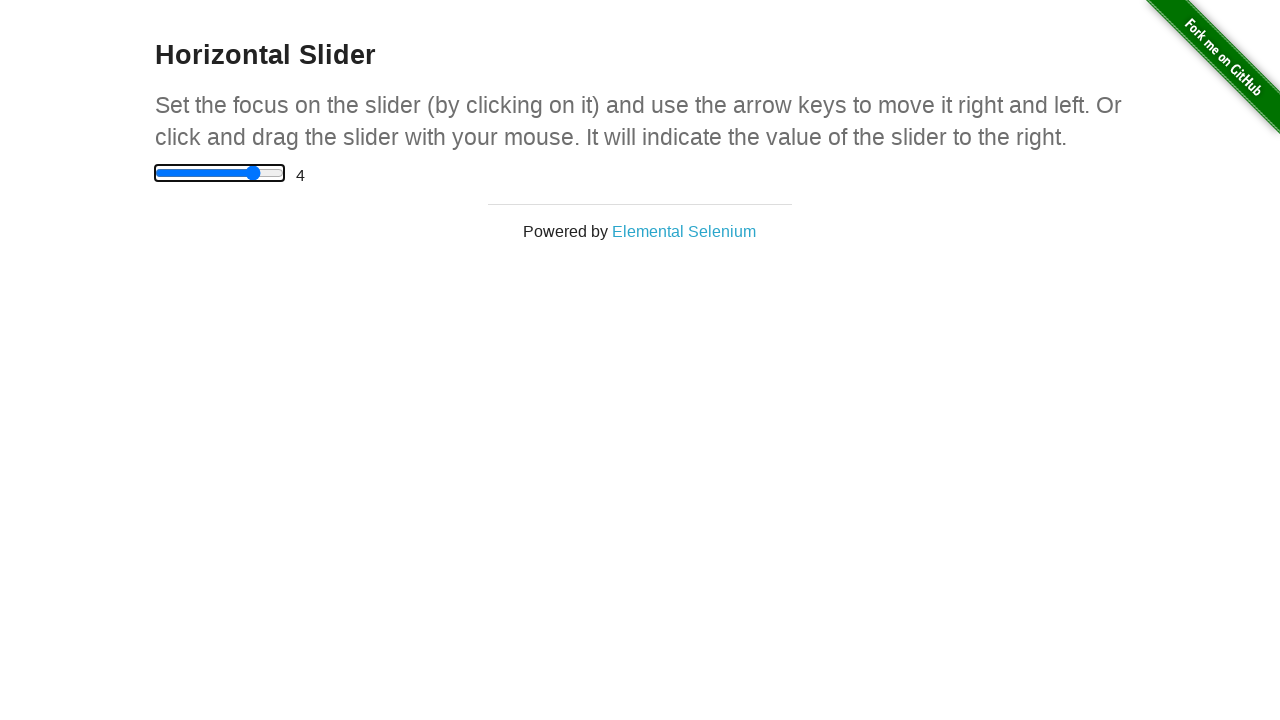

Pressed ArrowRight to move slider right (iteration 9/10) on input[type='range']
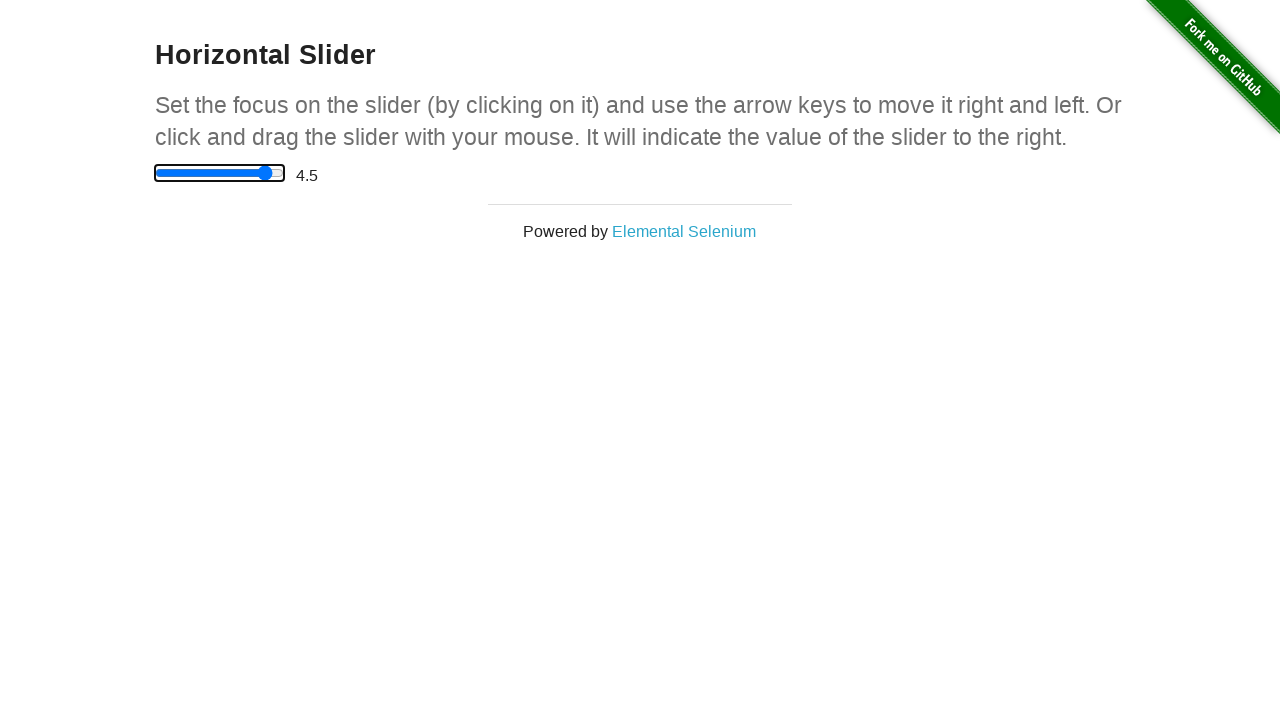

Pressed ArrowRight to move slider right (iteration 10/10) on input[type='range']
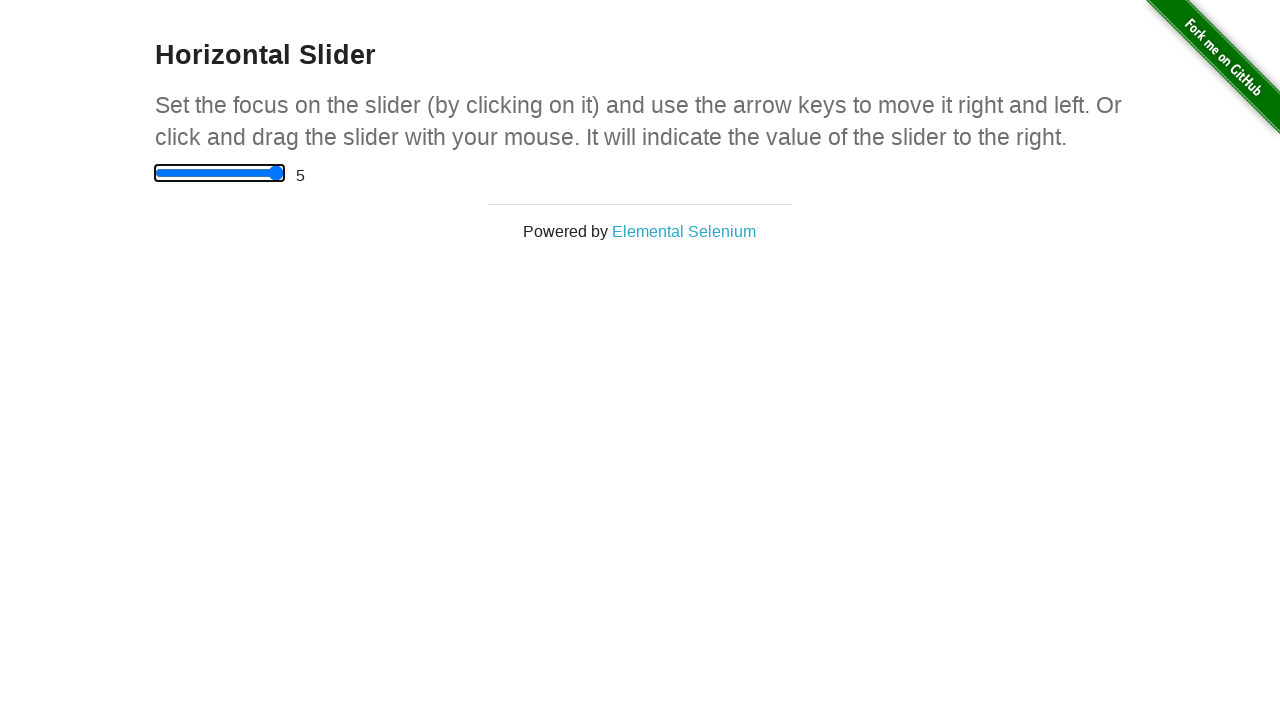

Pressed ArrowLeft to move slider left (iteration 1/11) on input[type='range']
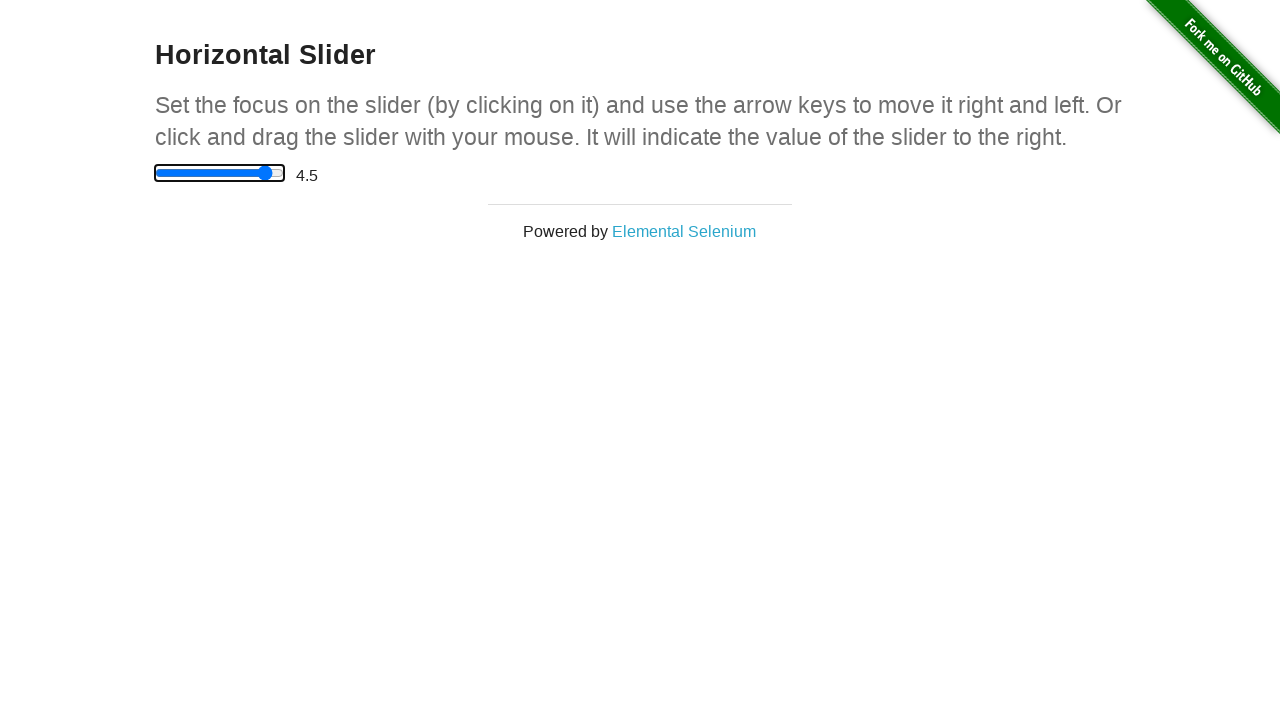

Pressed ArrowLeft to move slider left (iteration 2/11) on input[type='range']
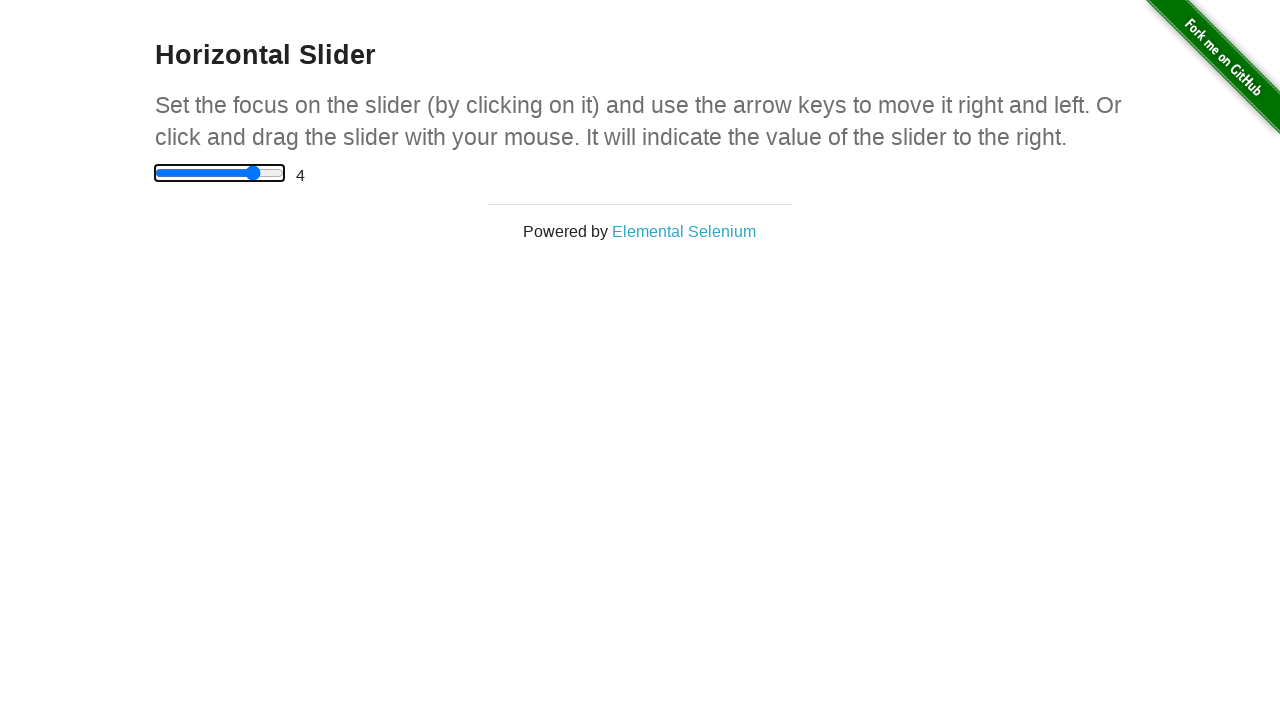

Pressed ArrowLeft to move slider left (iteration 3/11) on input[type='range']
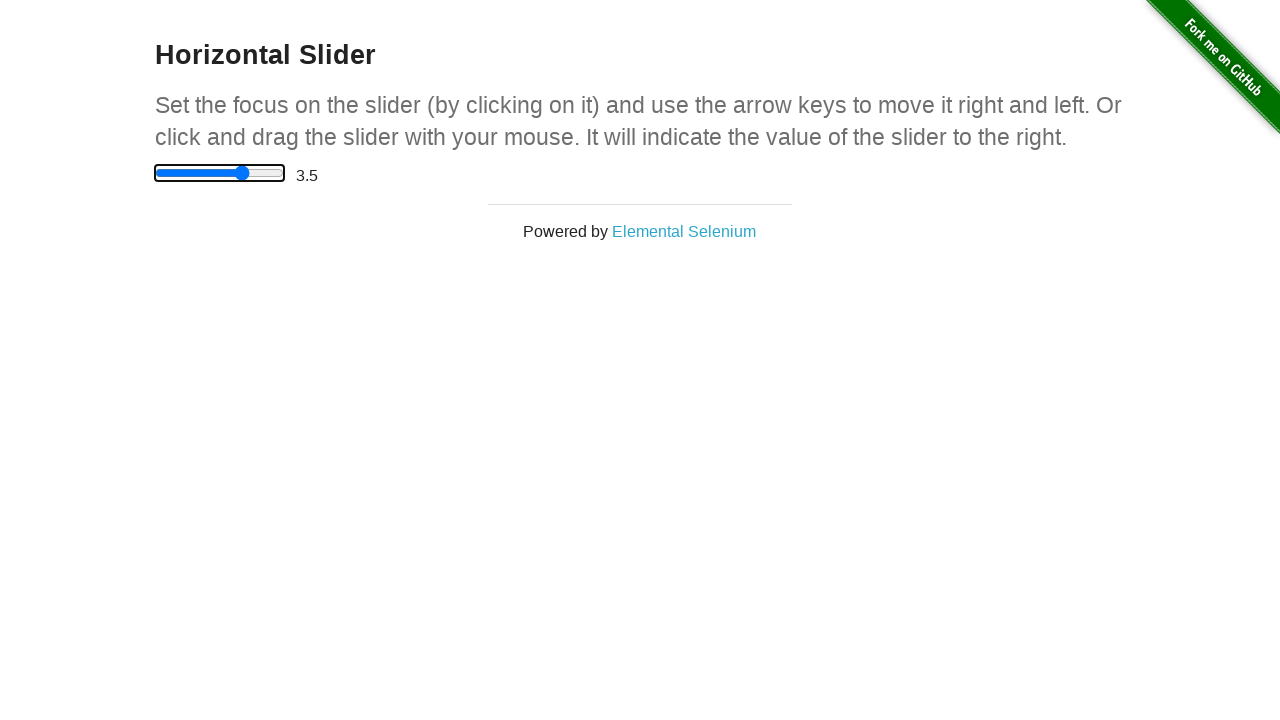

Pressed ArrowLeft to move slider left (iteration 4/11) on input[type='range']
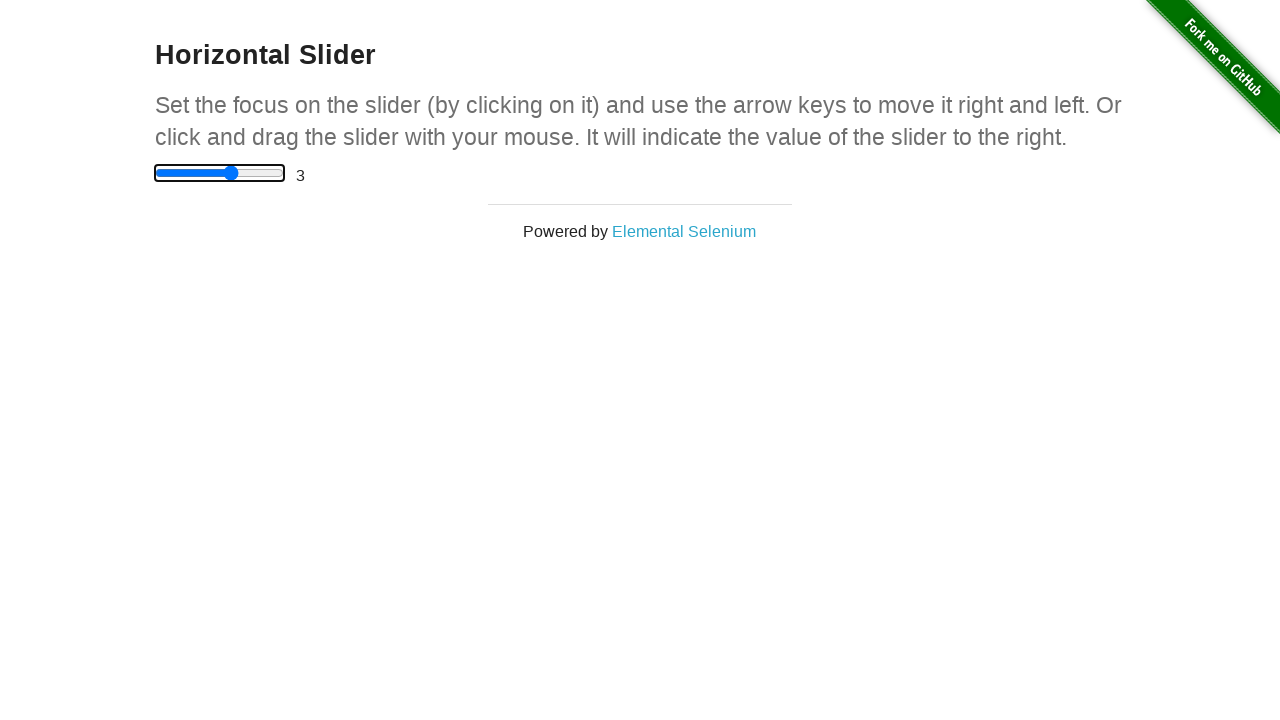

Pressed ArrowLeft to move slider left (iteration 5/11) on input[type='range']
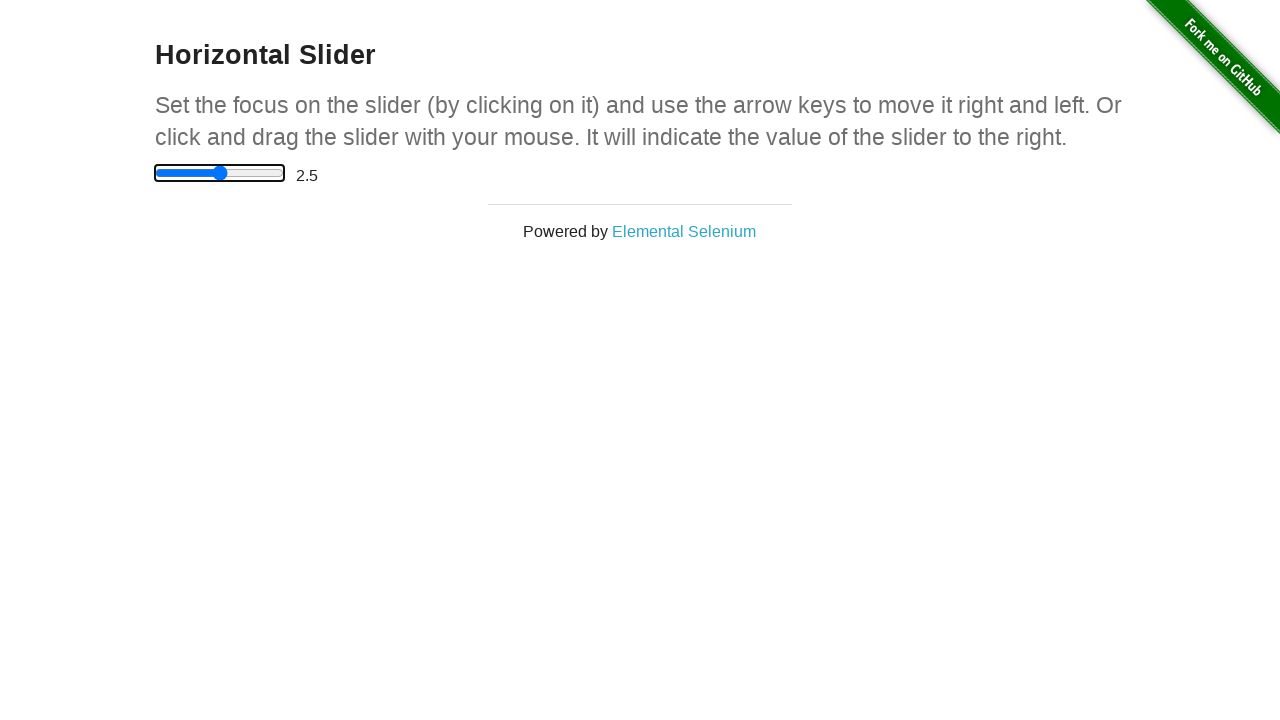

Pressed ArrowLeft to move slider left (iteration 6/11) on input[type='range']
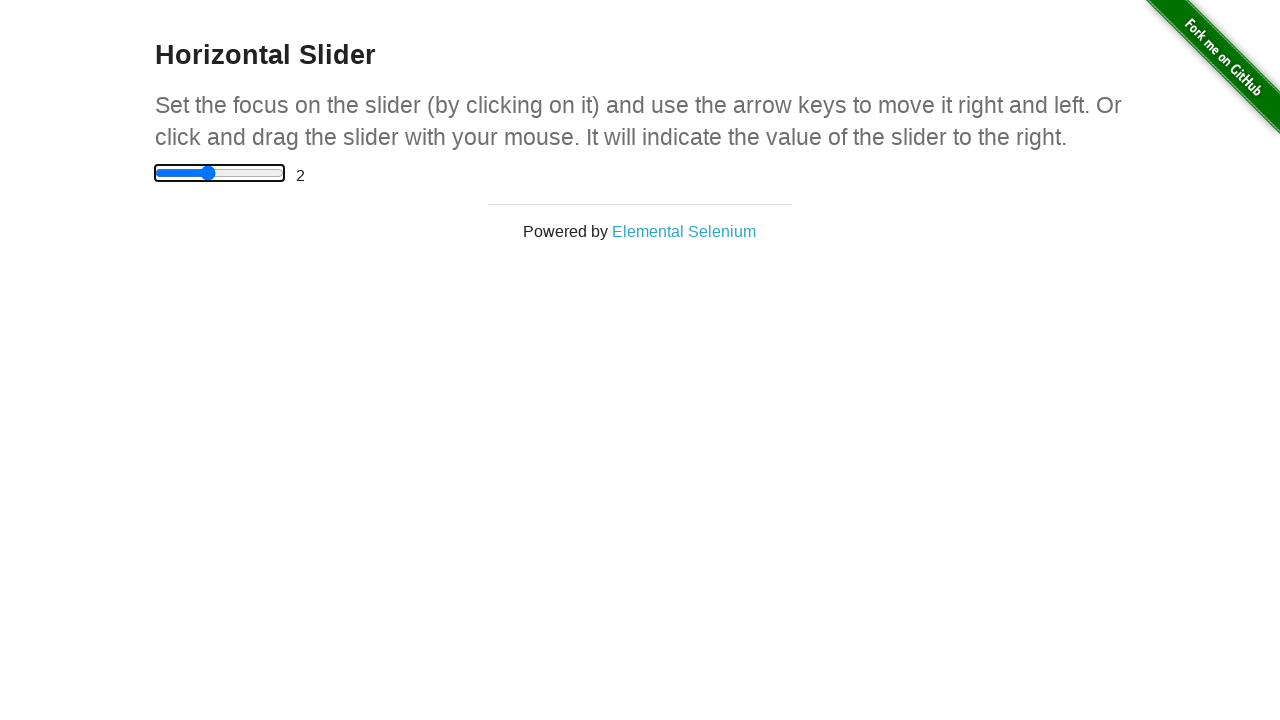

Pressed ArrowLeft to move slider left (iteration 7/11) on input[type='range']
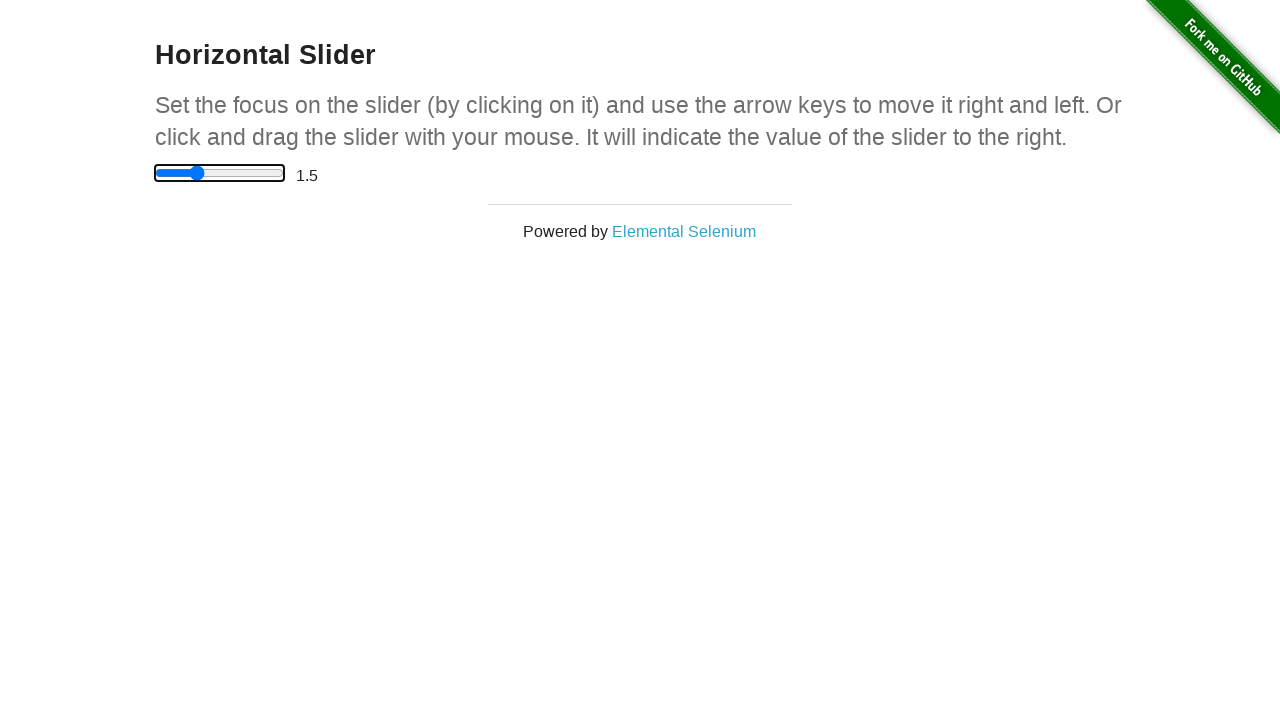

Pressed ArrowLeft to move slider left (iteration 8/11) on input[type='range']
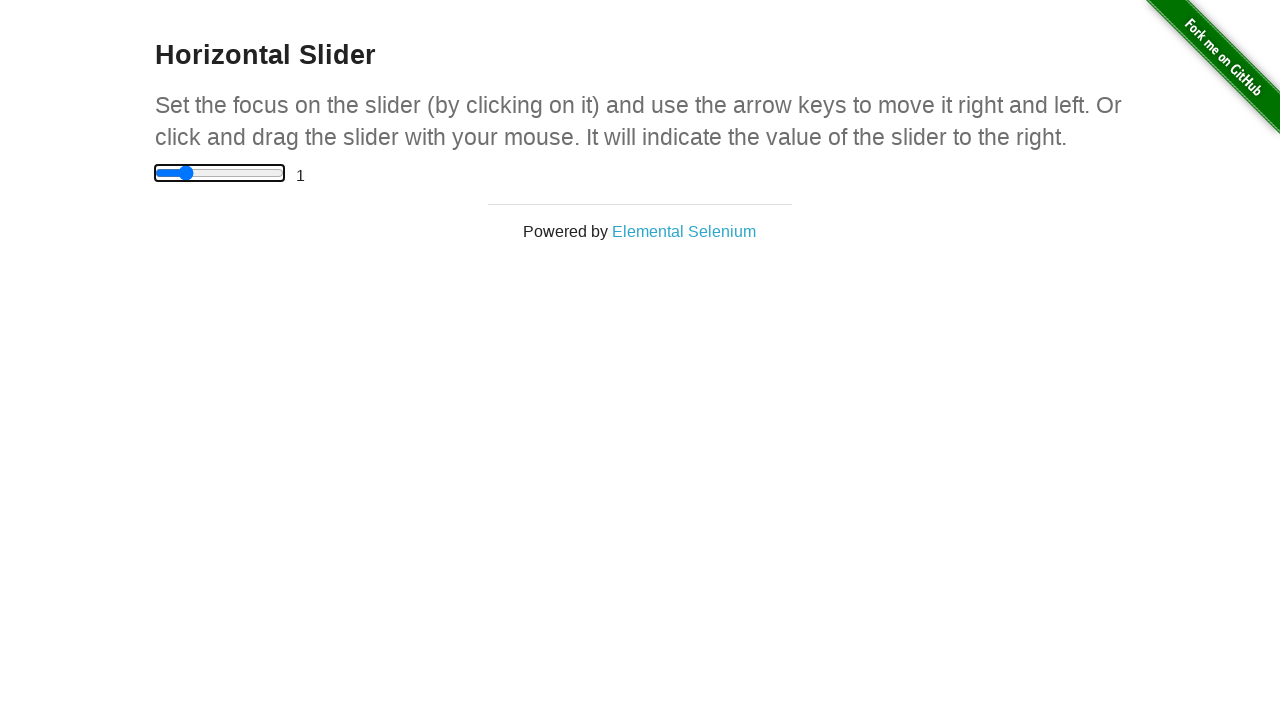

Pressed ArrowLeft to move slider left (iteration 9/11) on input[type='range']
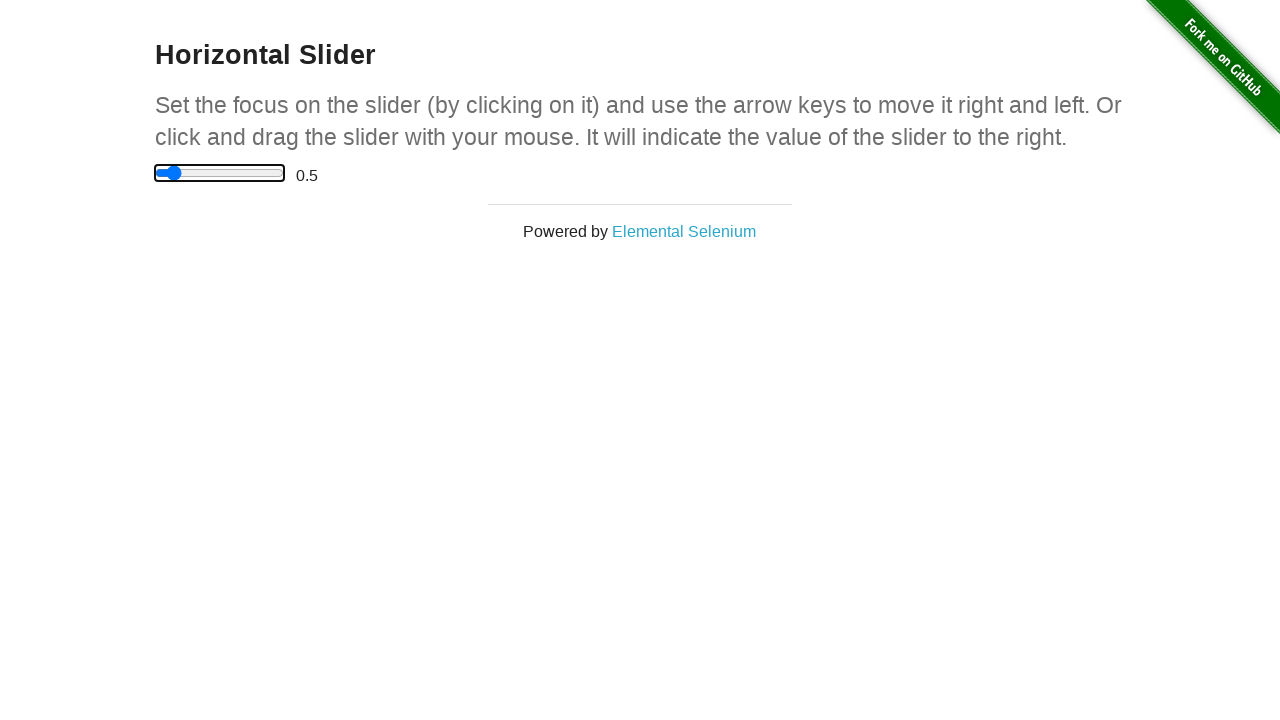

Pressed ArrowLeft to move slider left (iteration 10/11) on input[type='range']
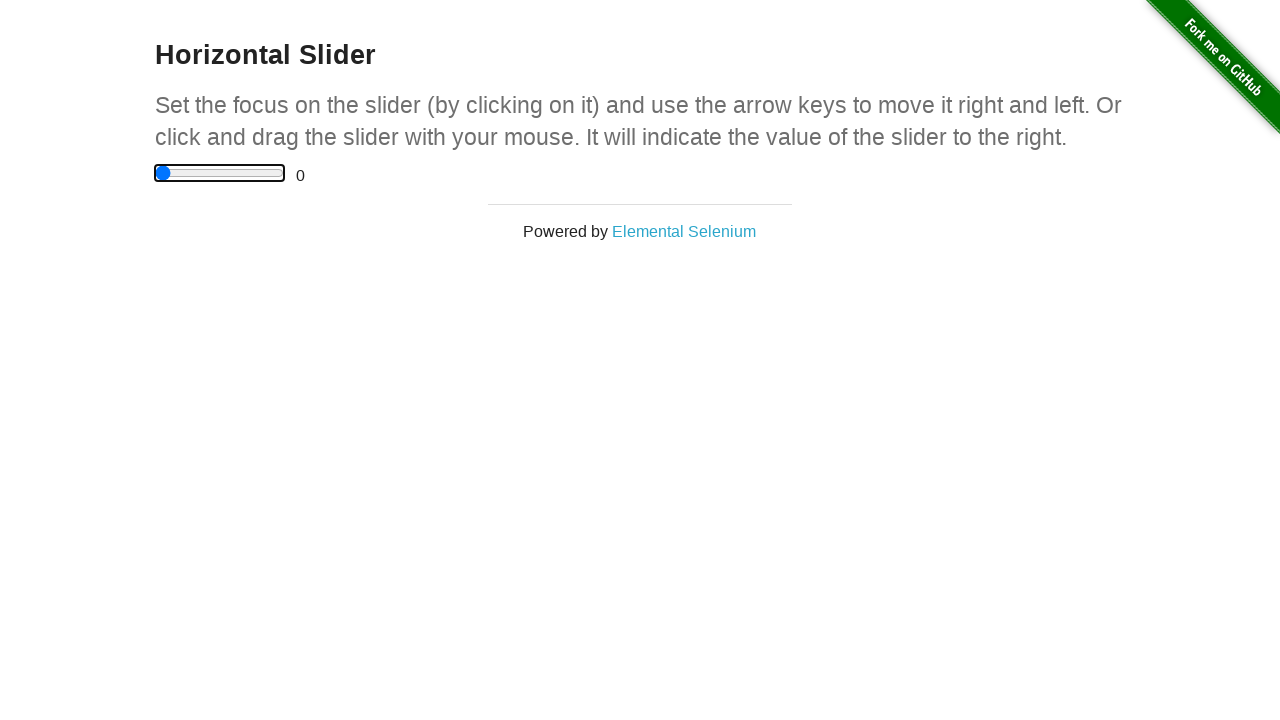

Pressed ArrowLeft to move slider left (iteration 11/11) on input[type='range']
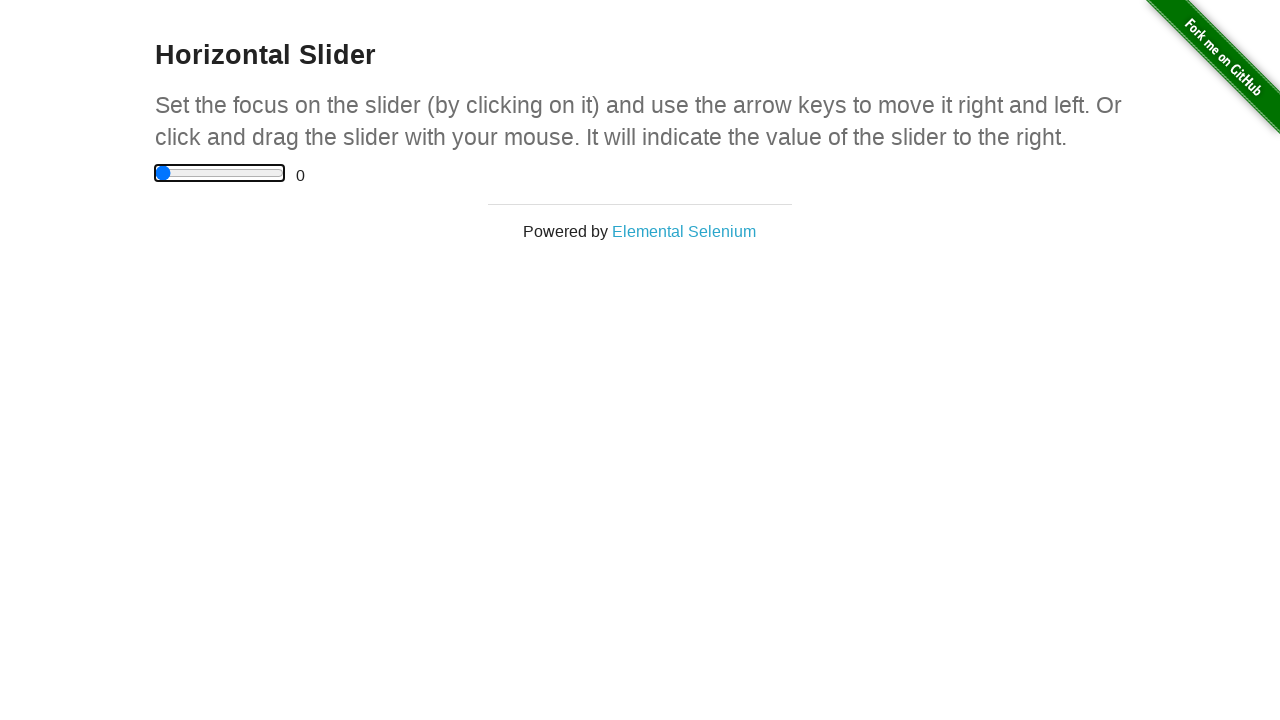

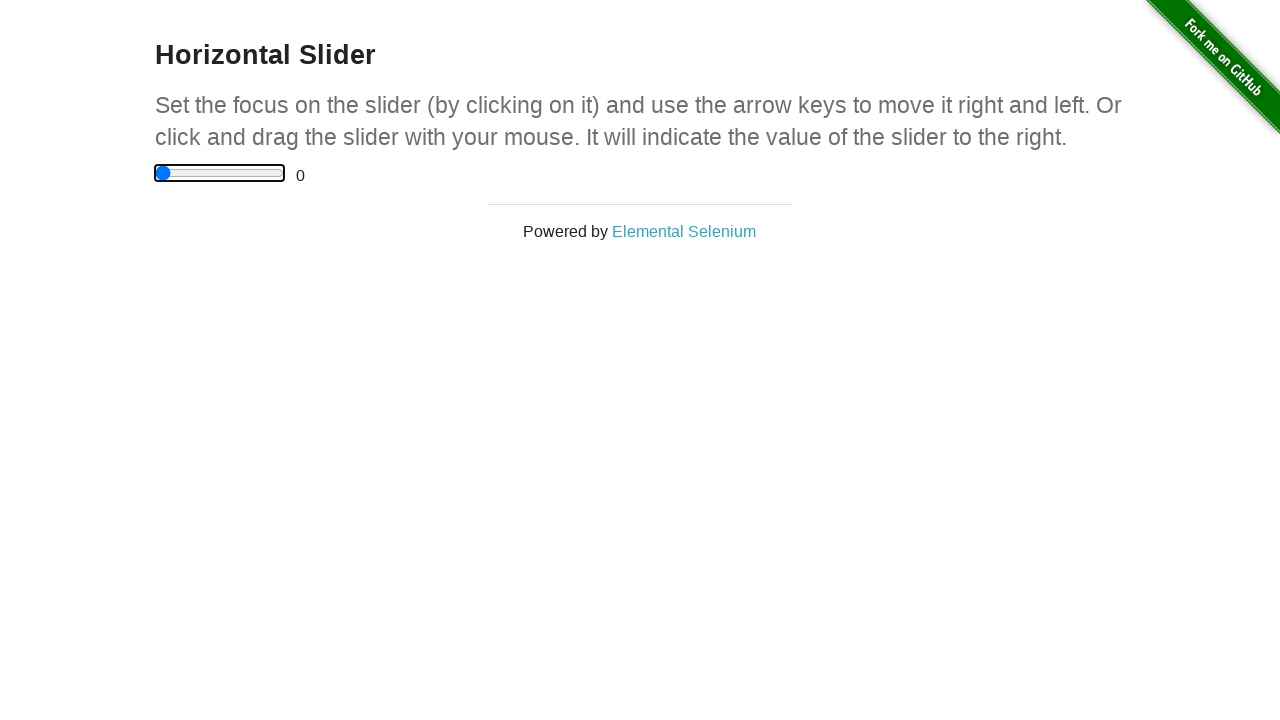